Tests page scrolling functionality by scrolling down the Tommy Hilfiger website by a specified number of pixels

Starting URL: https://tommyhilfiger.nnnow.com/

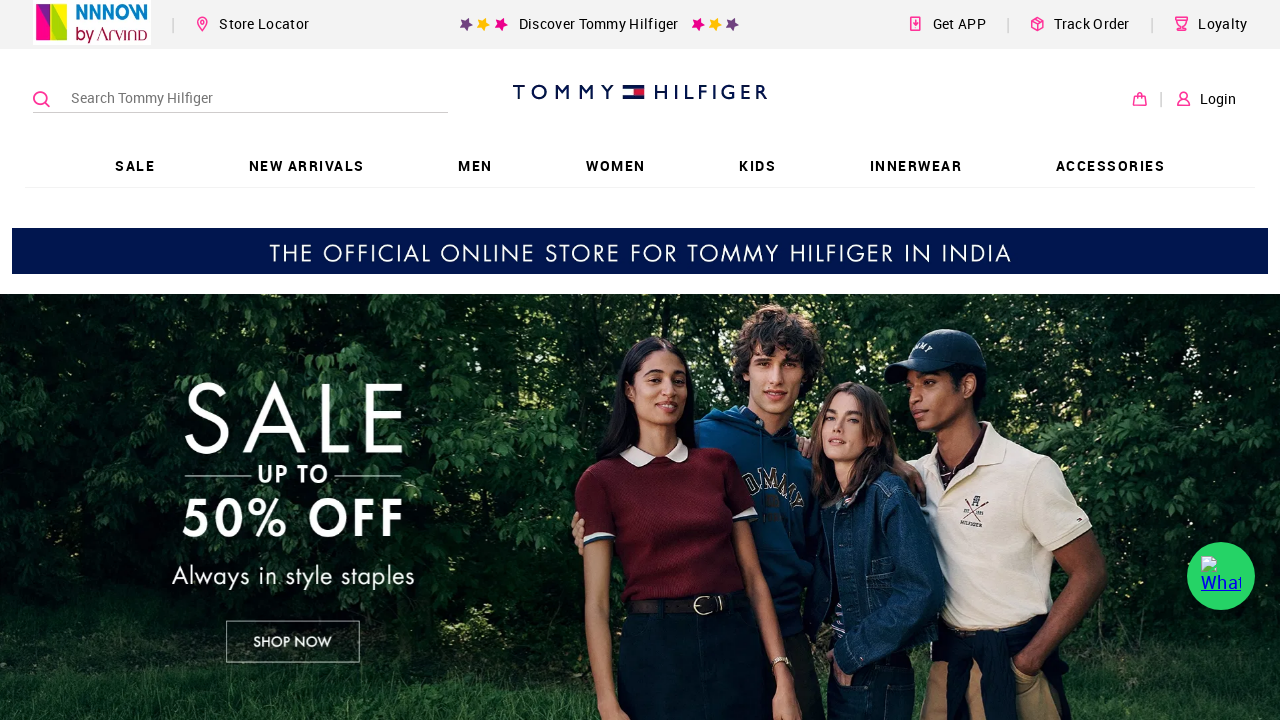

Scrolled down the Tommy Hilfiger website by 500 pixels
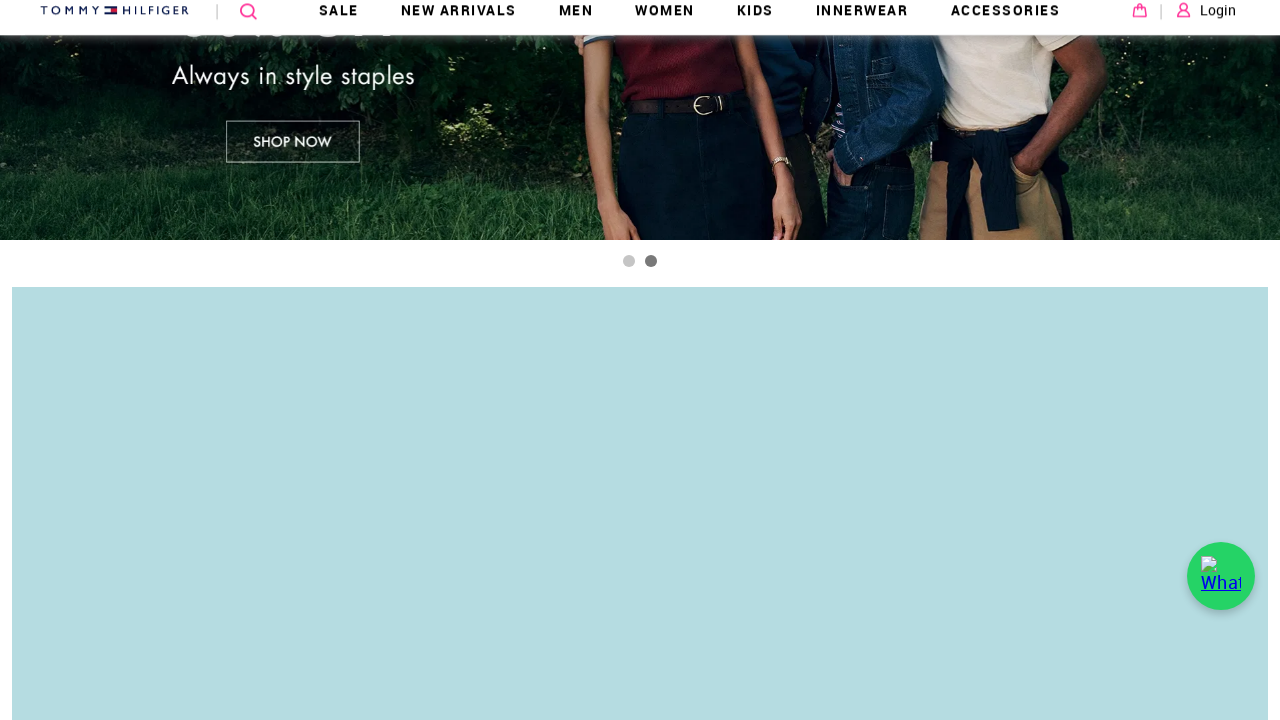

Waited 2 seconds to observe the scroll effect
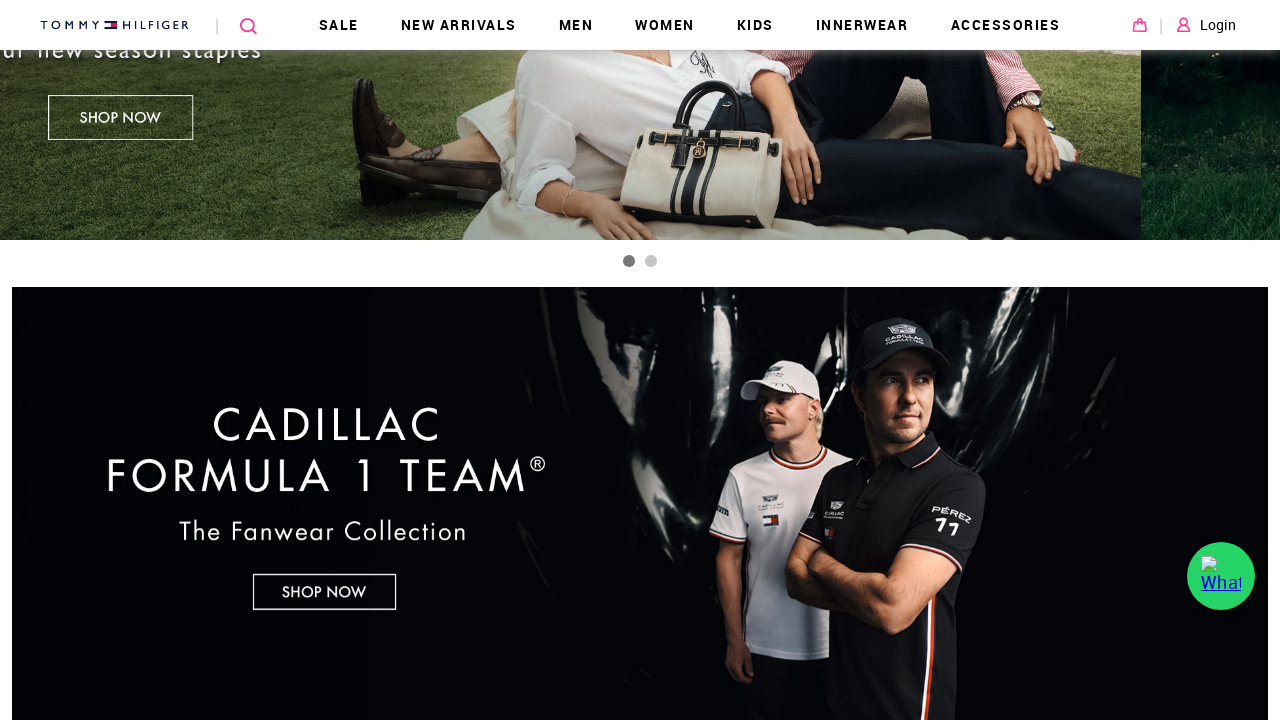

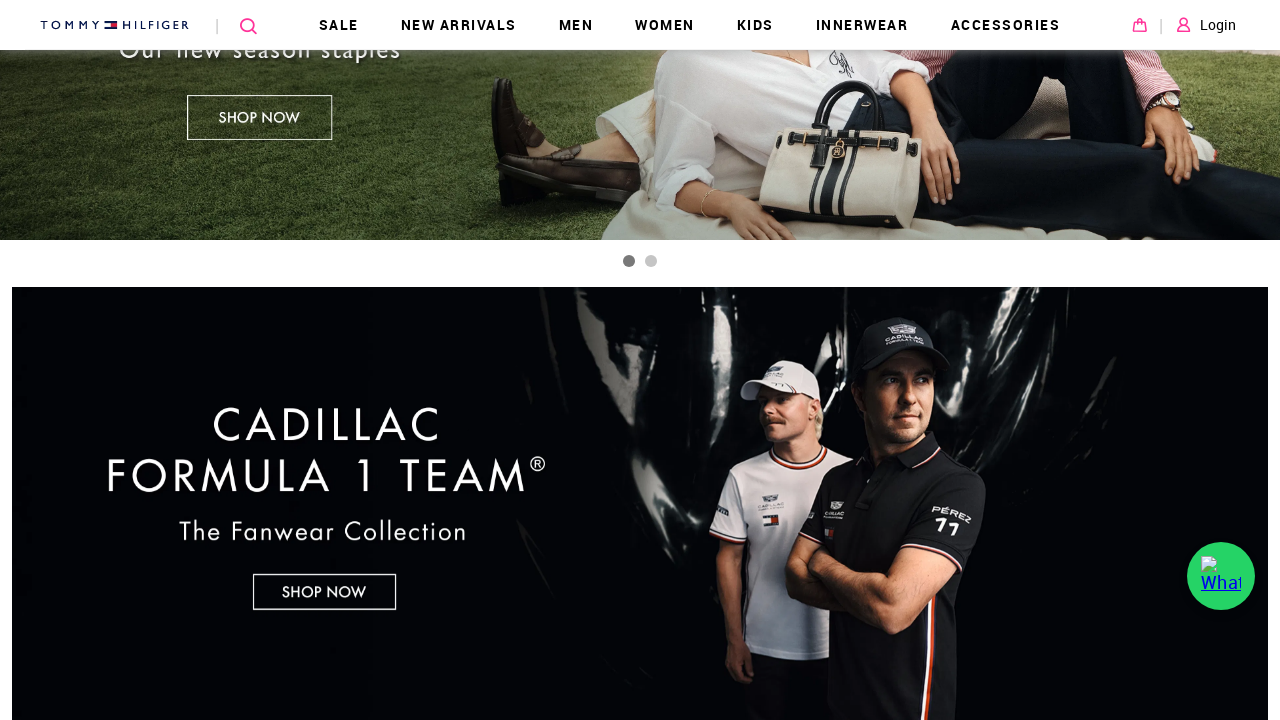